Tests dynamic dropdown menu functionality by selecting an origin city (BLR - Bangalore) and a destination city (MAA - Chennai) from cascading dropdown menus on a flight booking practice page.

Starting URL: https://rahulshettyacademy.com/dropdownsPractise/

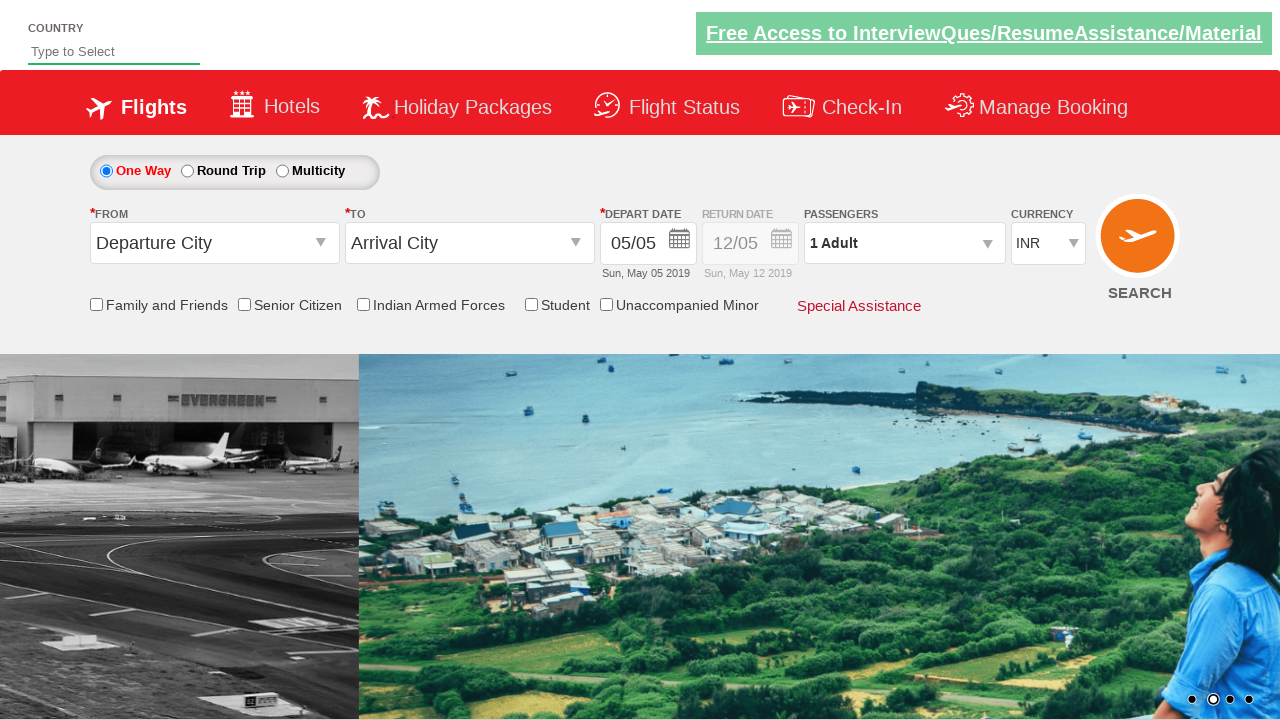

Clicked on origin dropdown menu to open it at (214, 243) on #ctl00_mainContent_ddl_originStation1_CTXT
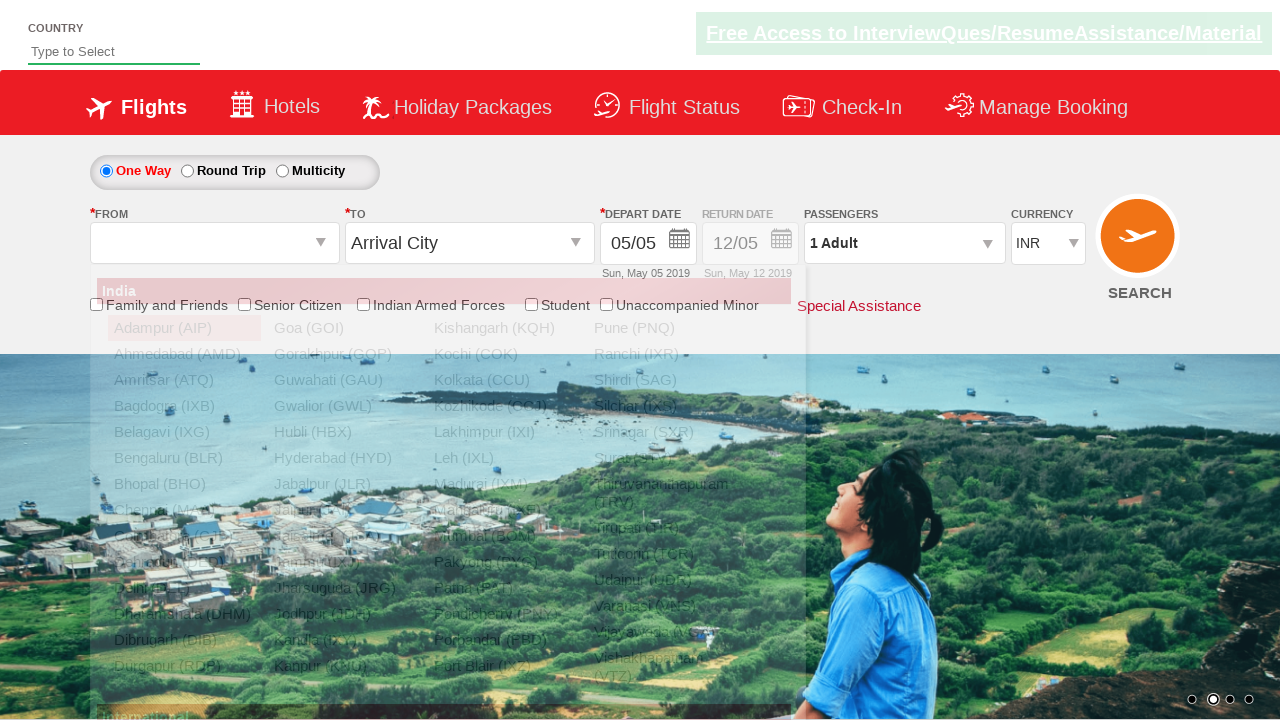

Waited for origin dropdown options to appear
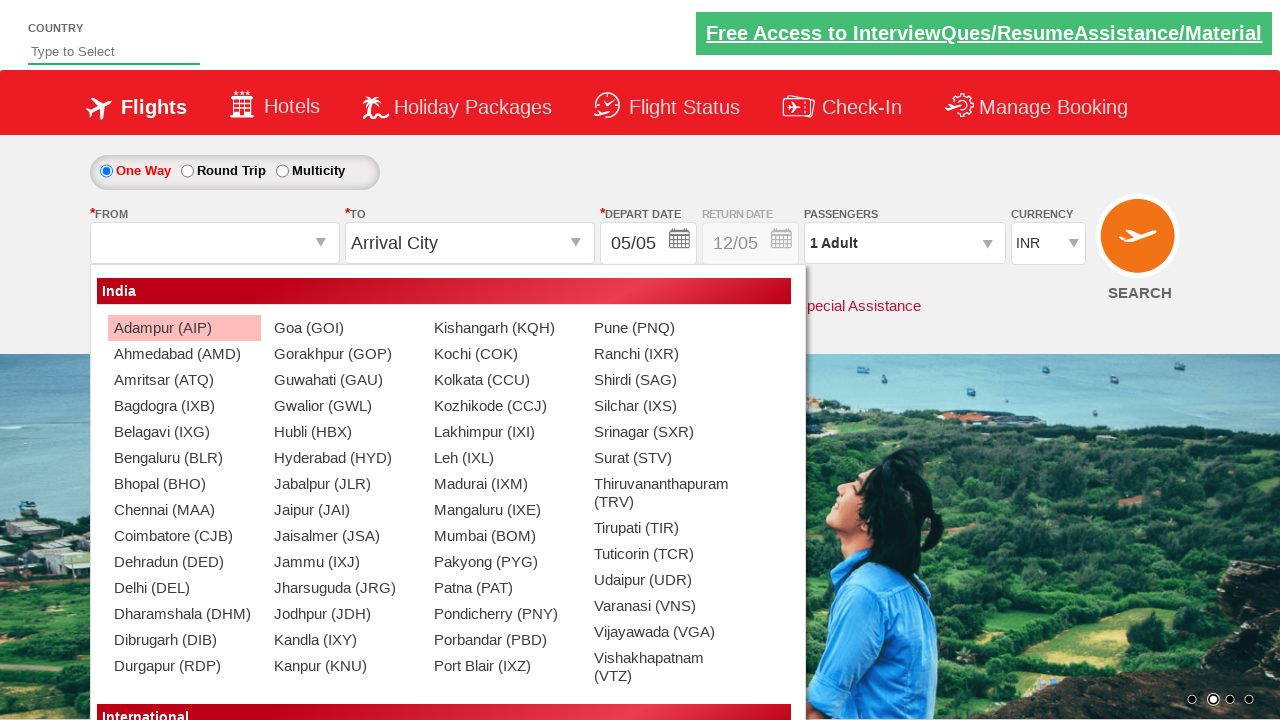

Selected BLR (Bangalore) as origin city at (184, 458) on xpath=//div[@id='glsctl00_mainContent_ddl_originStation1_CTNR']//a[@value='BLR']
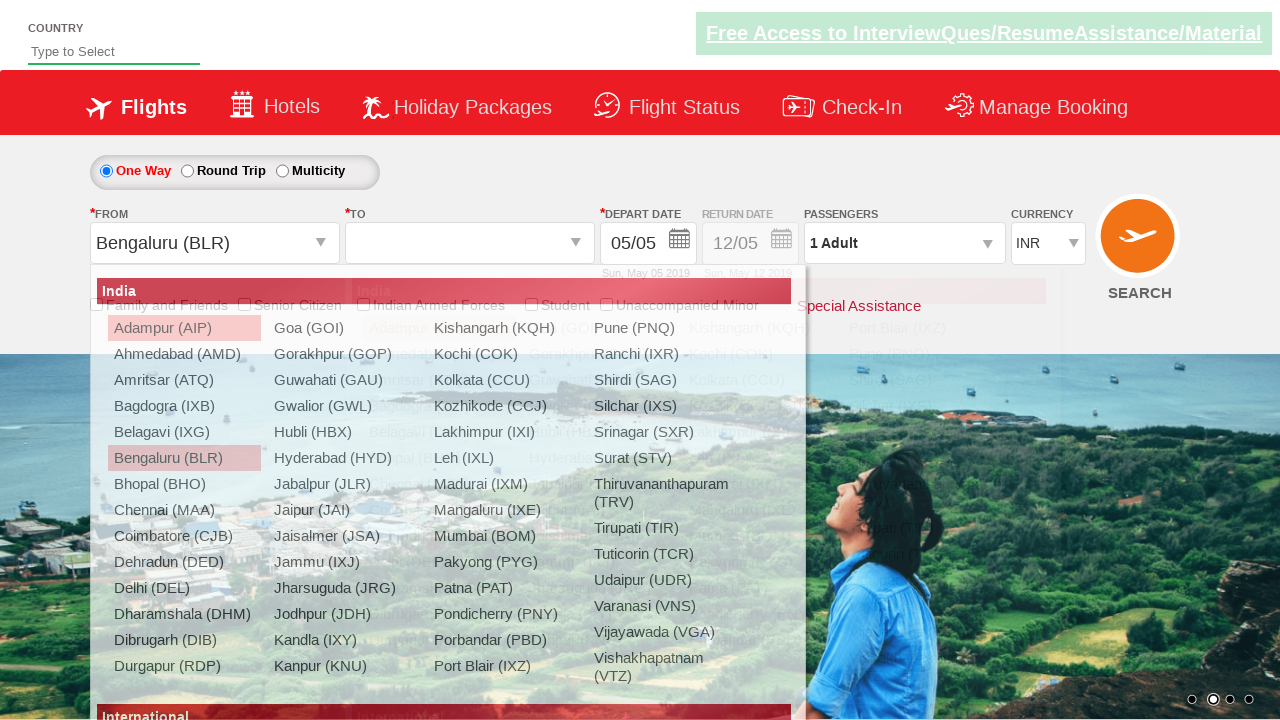

Waited for destination dropdown options to appear
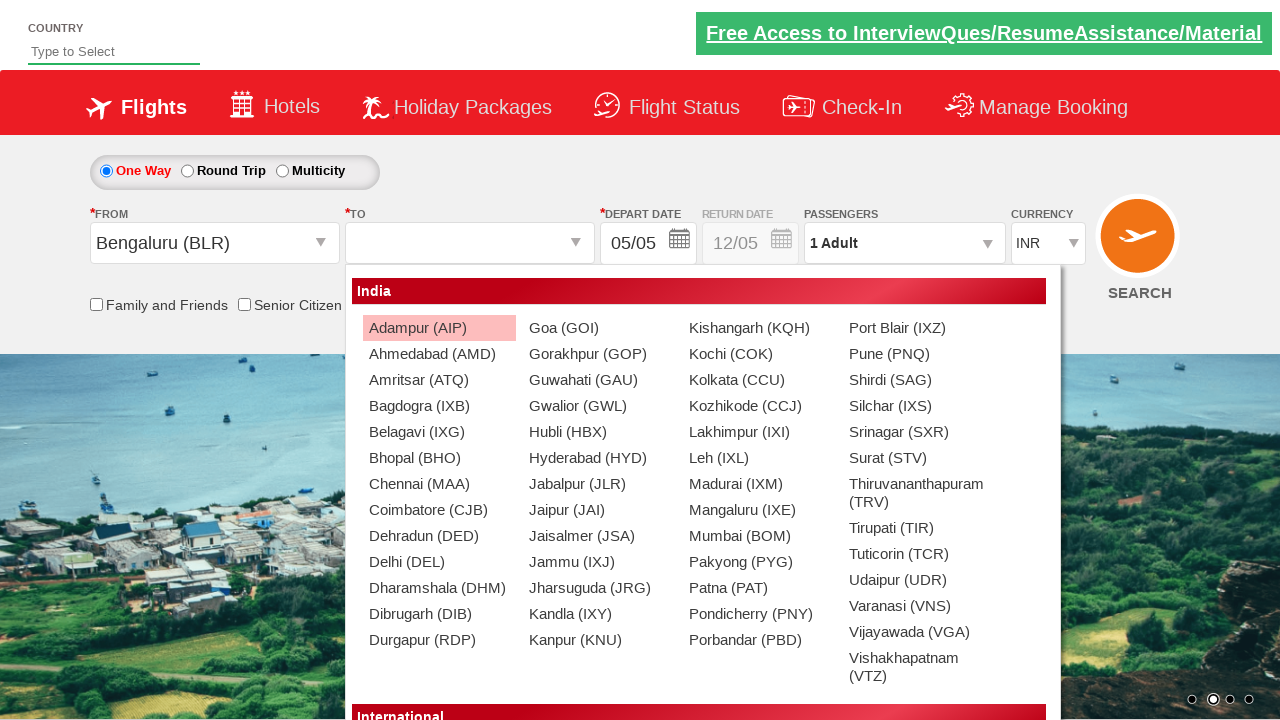

Selected MAA (Chennai) as destination city at (439, 484) on xpath=//div[@id='glsctl00_mainContent_ddl_destinationStation1_CTNR']//a[@value='
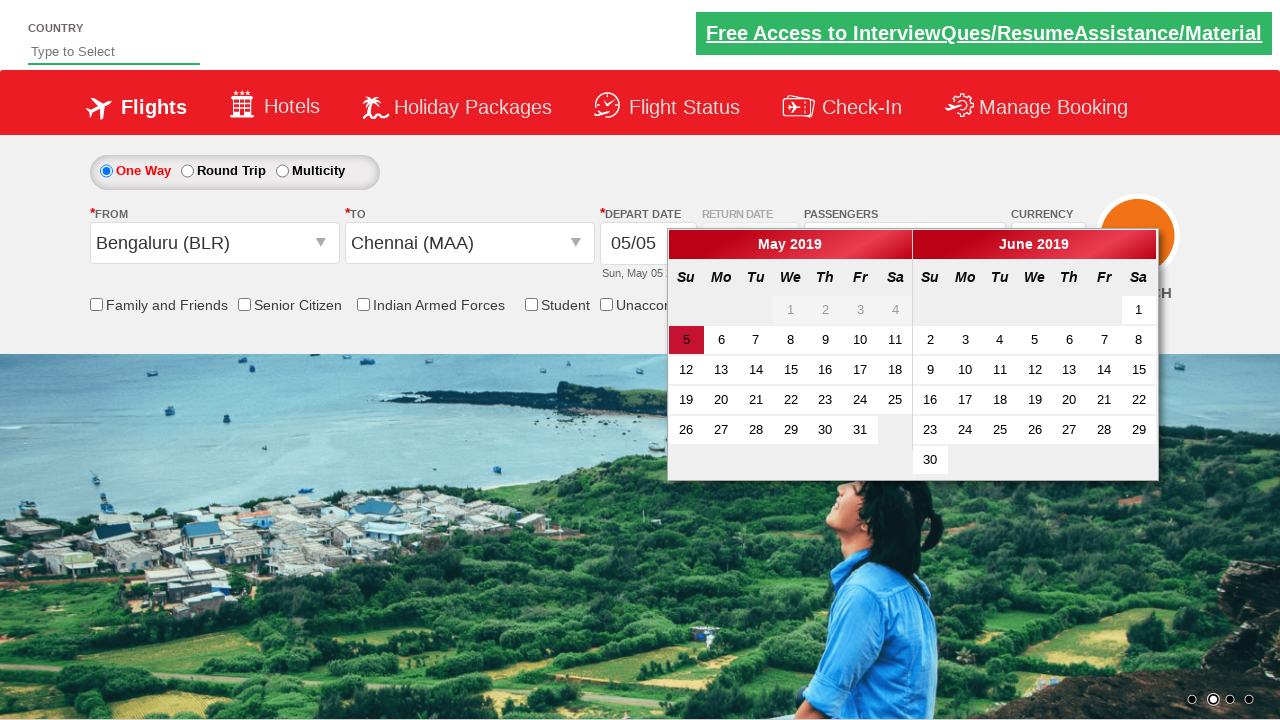

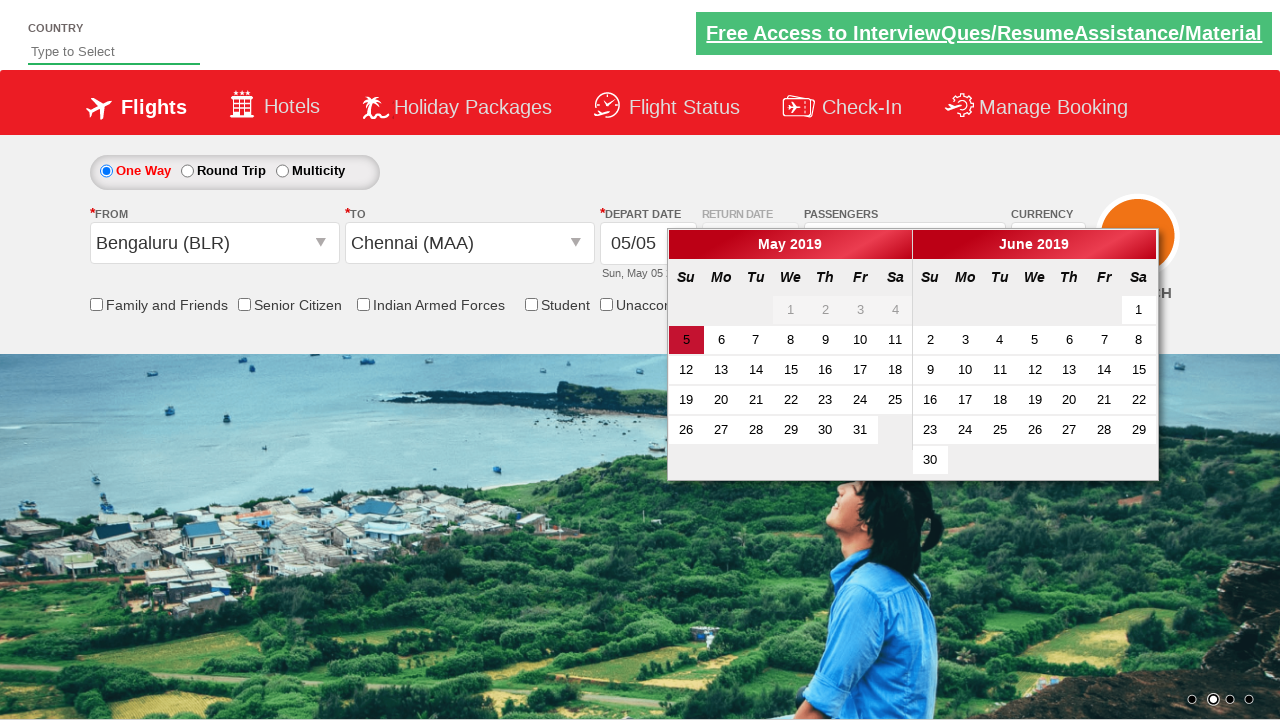